Tests mouse interaction on a paint canvas by drawing a square shape using mouse movements with click and drag operations

Starting URL: https://paint.js.org/

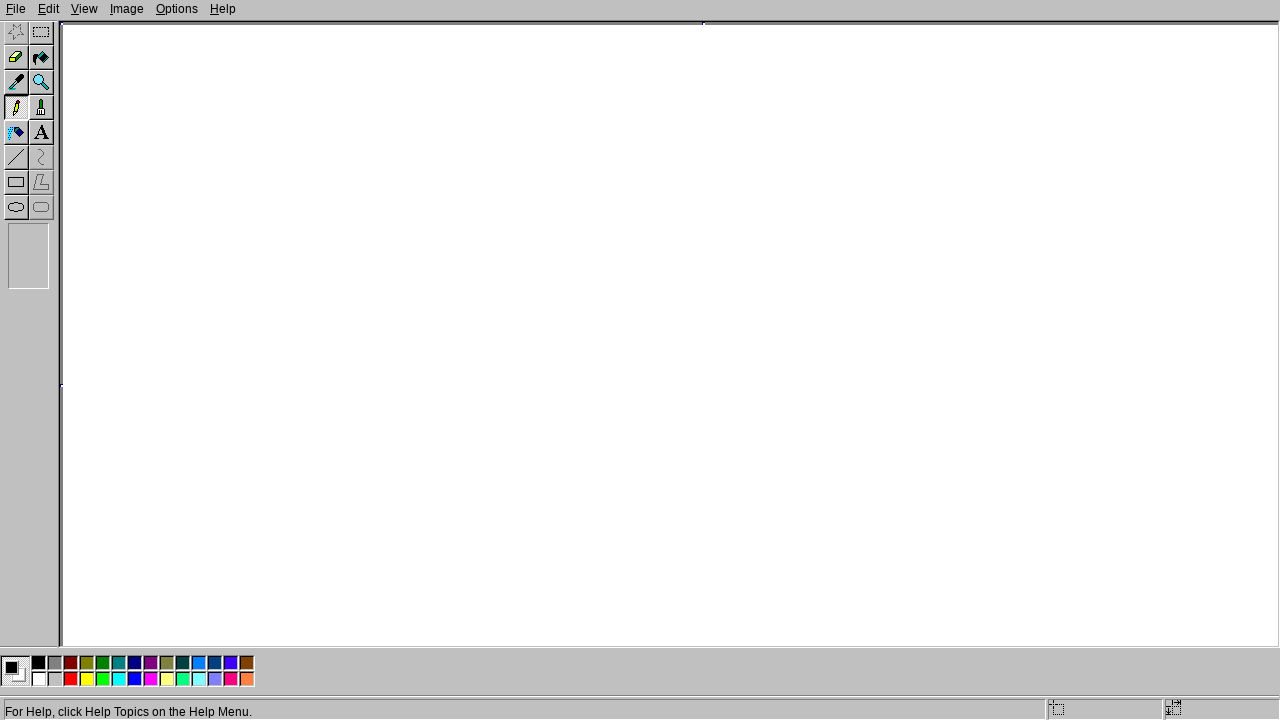

Moved mouse to starting position (200, 200) at (200, 200)
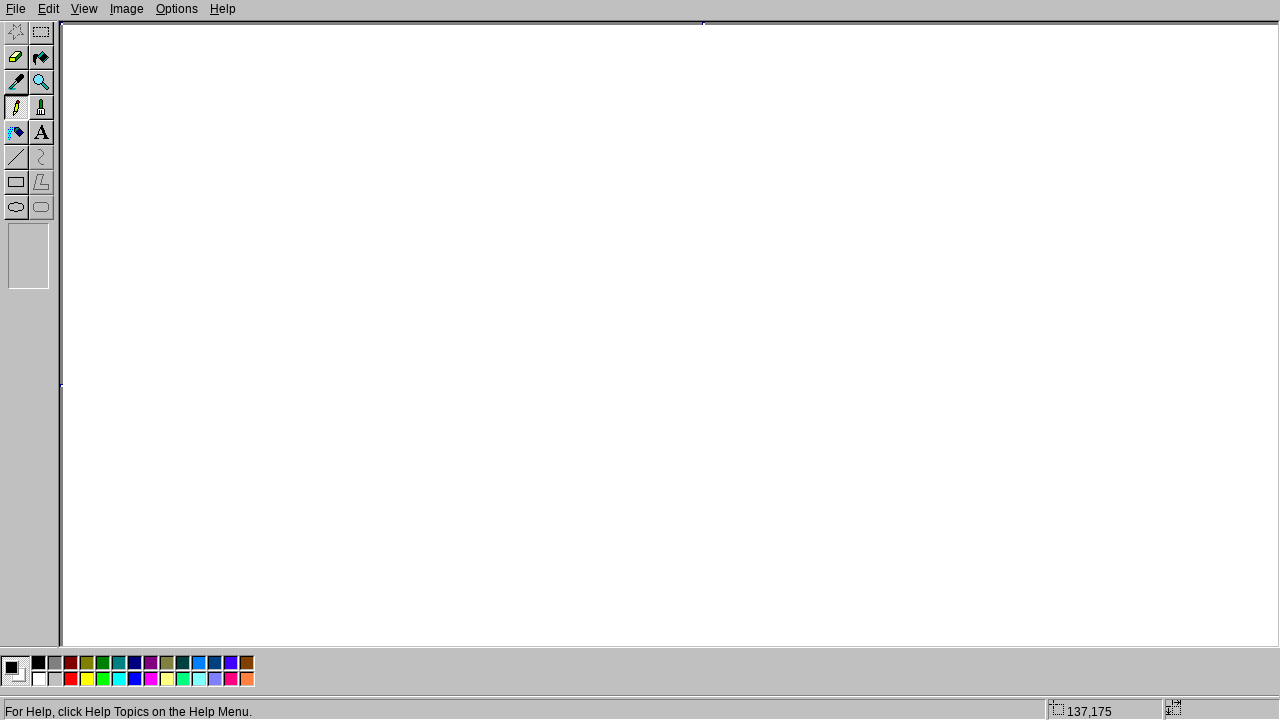

Pressed mouse button down to start drawing at (200, 200)
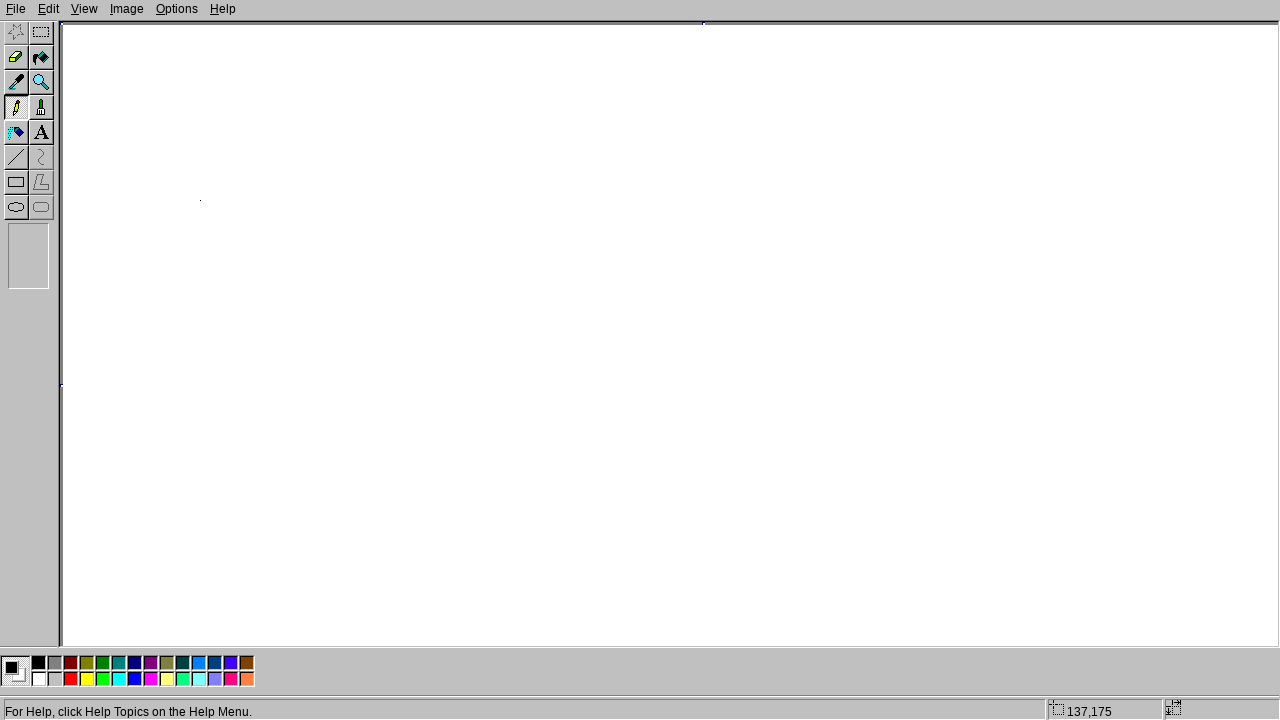

Moved mouse to first corner (400, 200) at (400, 200)
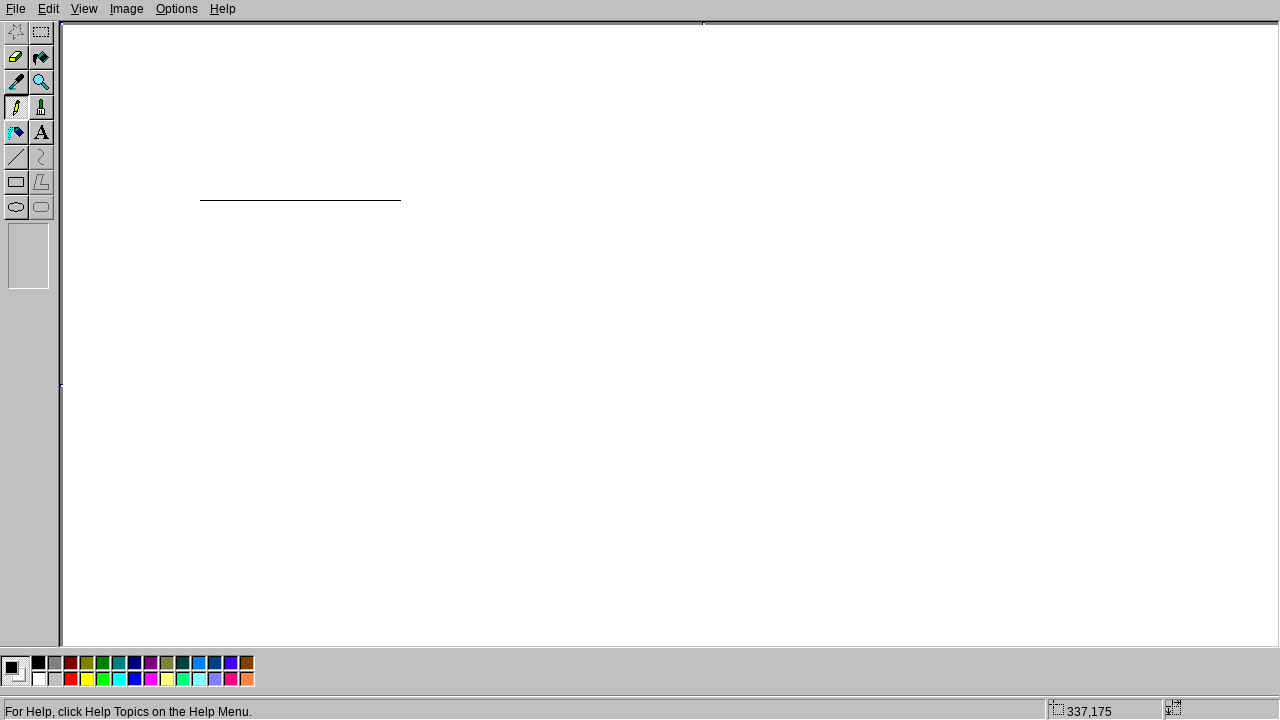

Moved mouse to second corner (400, 400) at (400, 400)
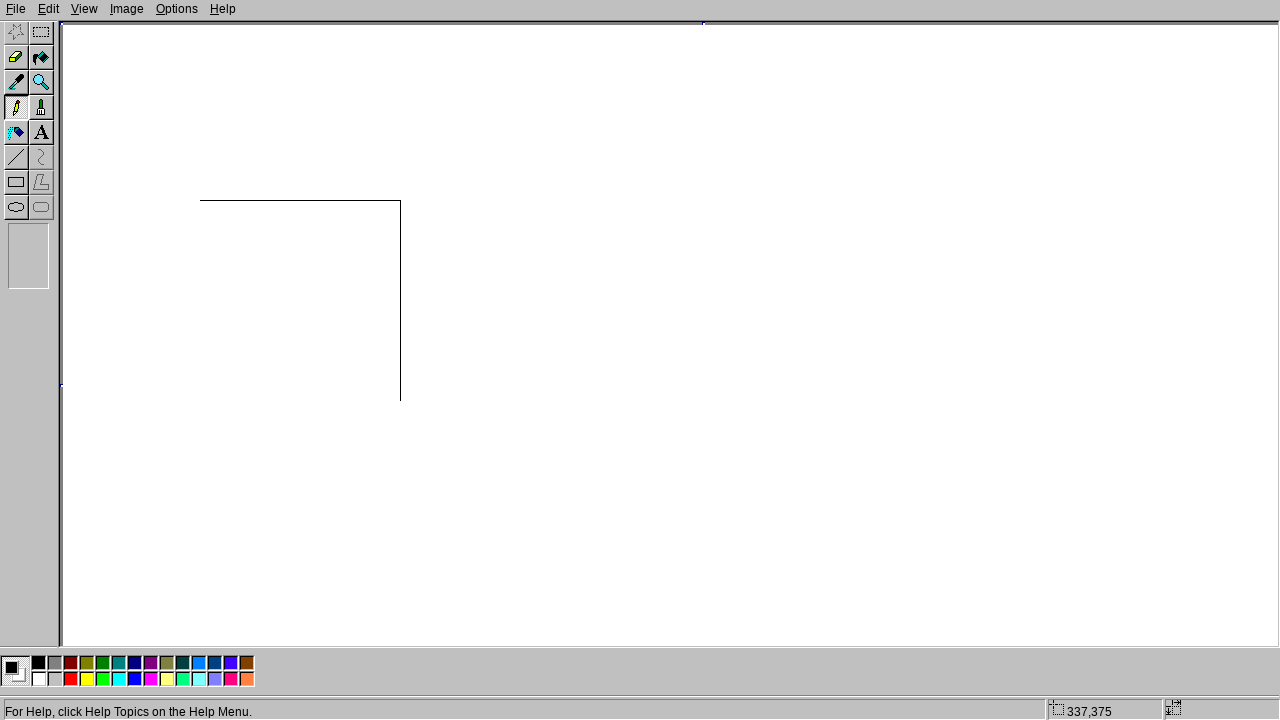

Moved mouse to third corner (200, 400) at (200, 400)
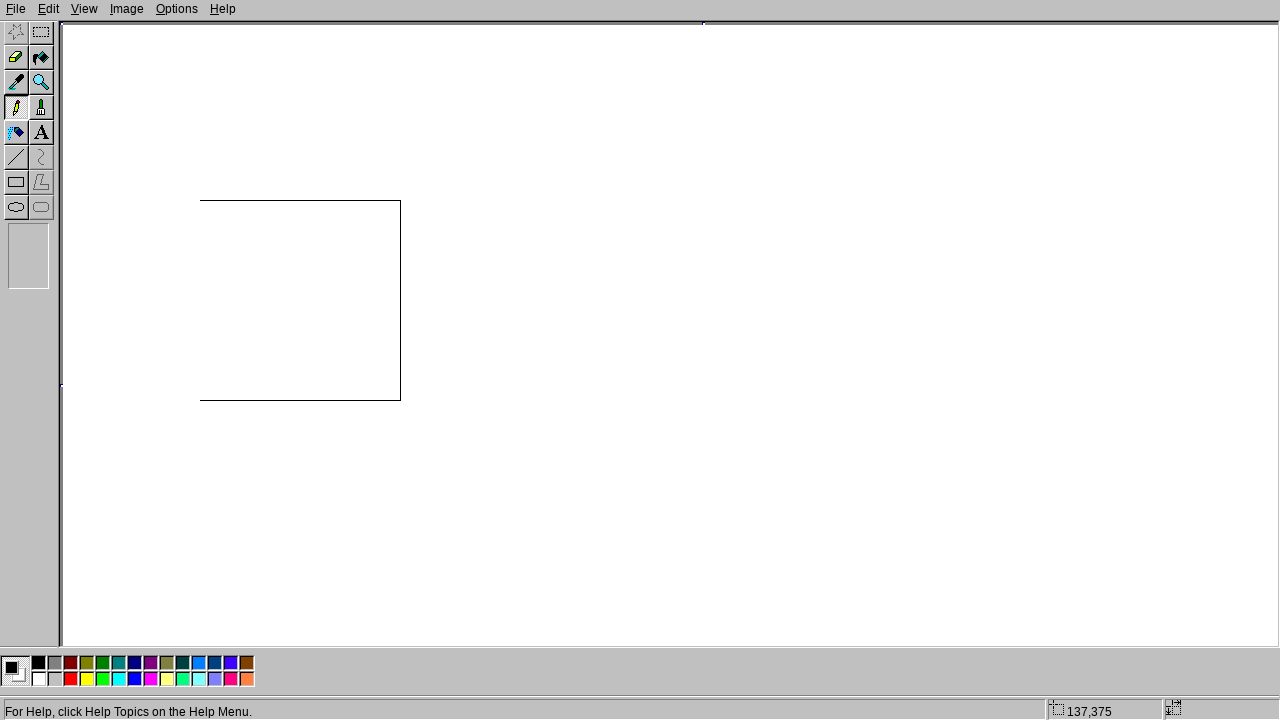

Moved mouse to fourth corner (200, 200) at (200, 200)
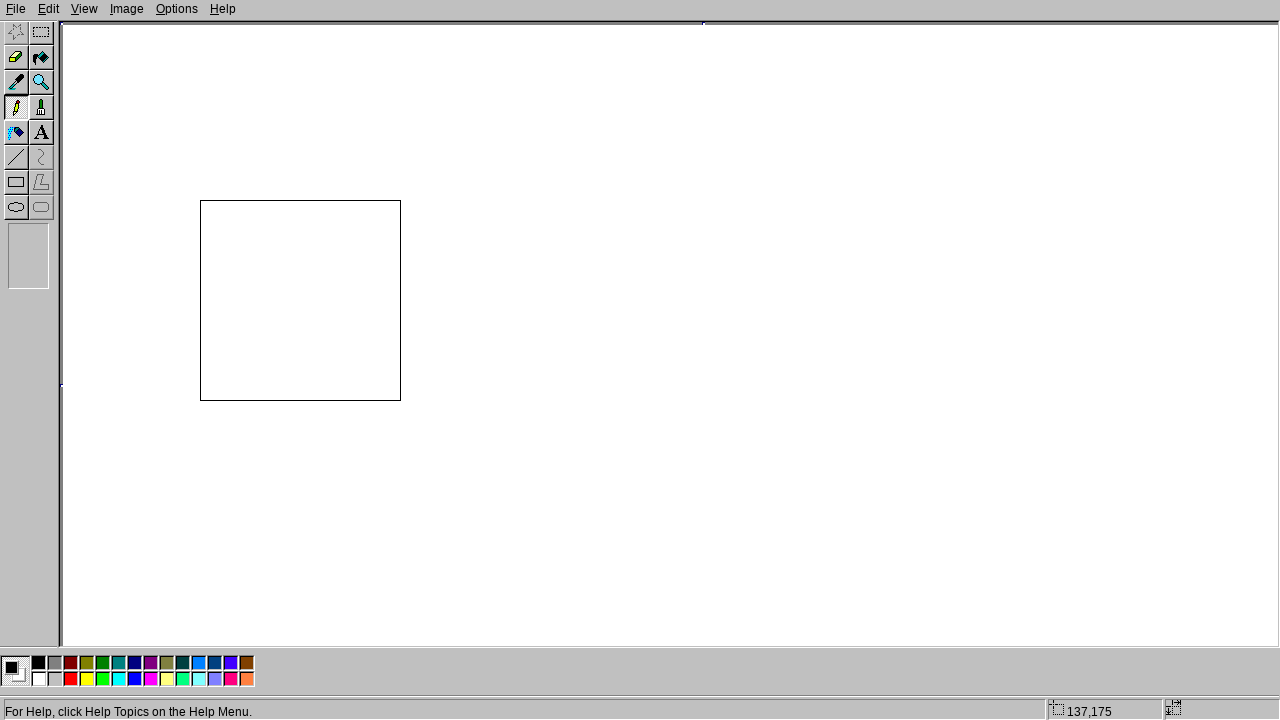

Released mouse button to finish drawing the square at (200, 200)
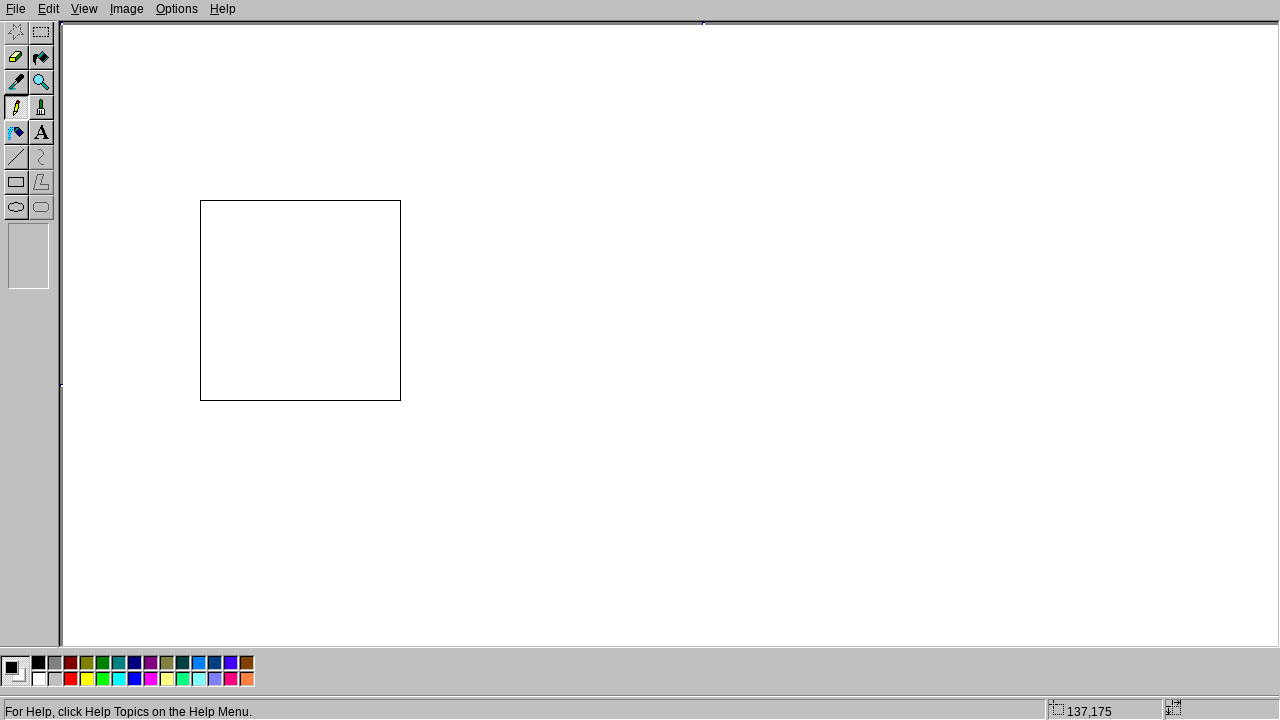

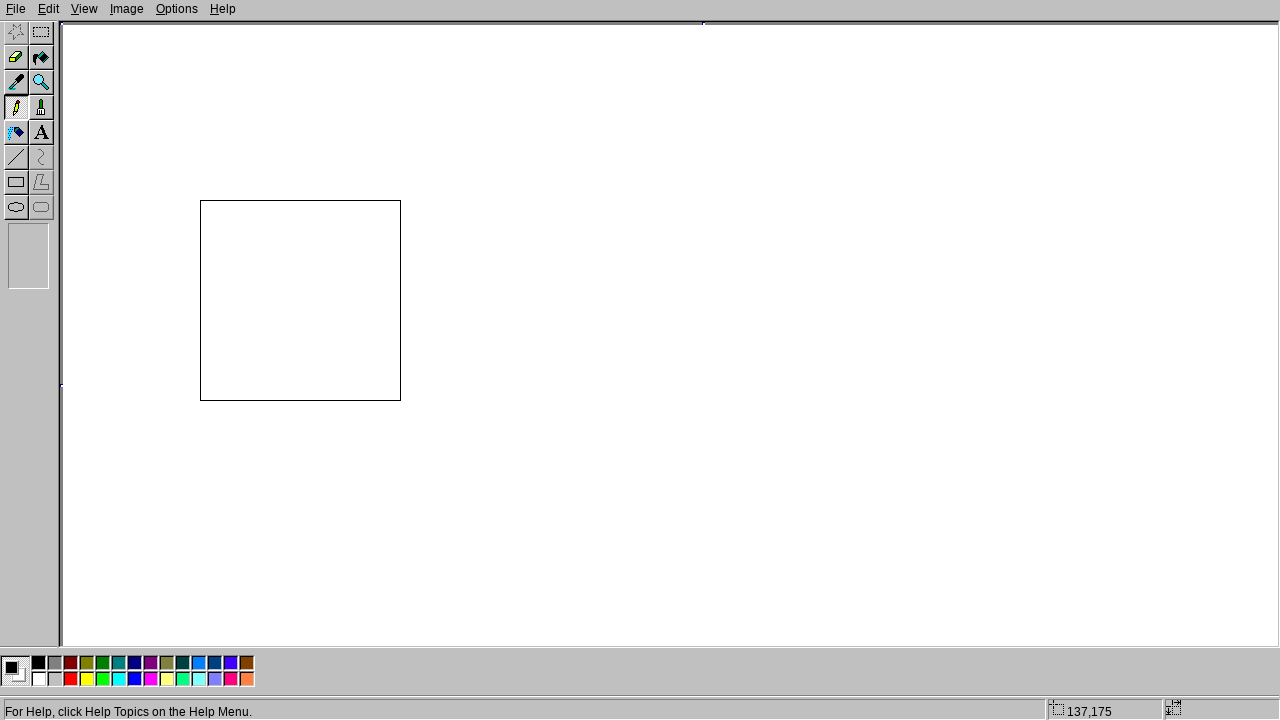